Tests web table CRUD operations: edits an existing record's salary, deletes a record, and adds a new record with complete user information.

Starting URL: https://demoqa.com/webtables

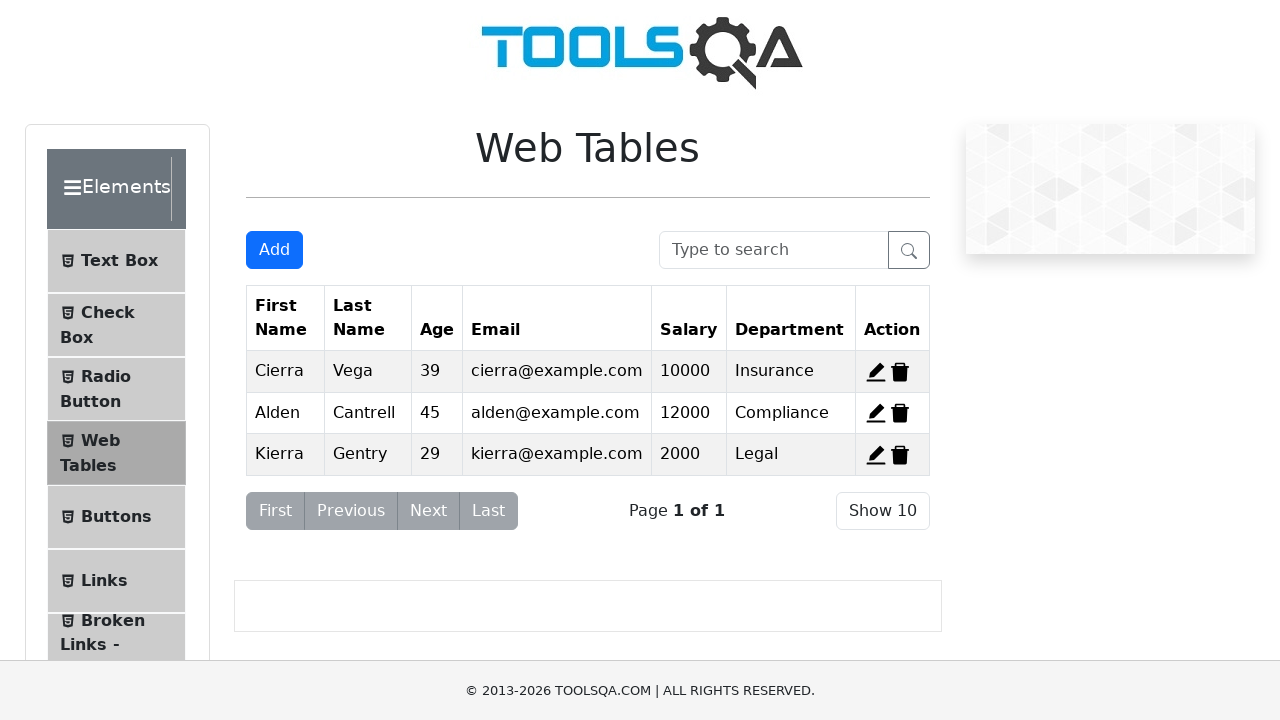

Clicked edit button for record 2 at (876, 413) on #edit-record-2
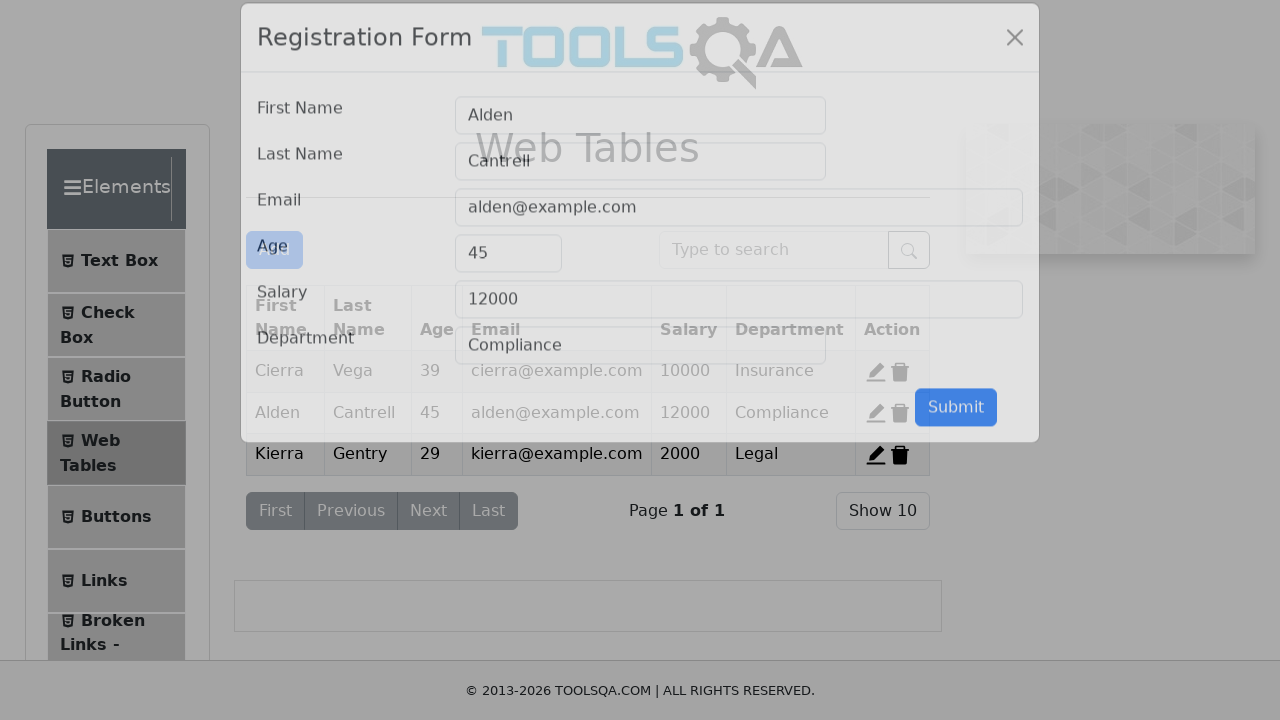

Cleared salary field on #salary
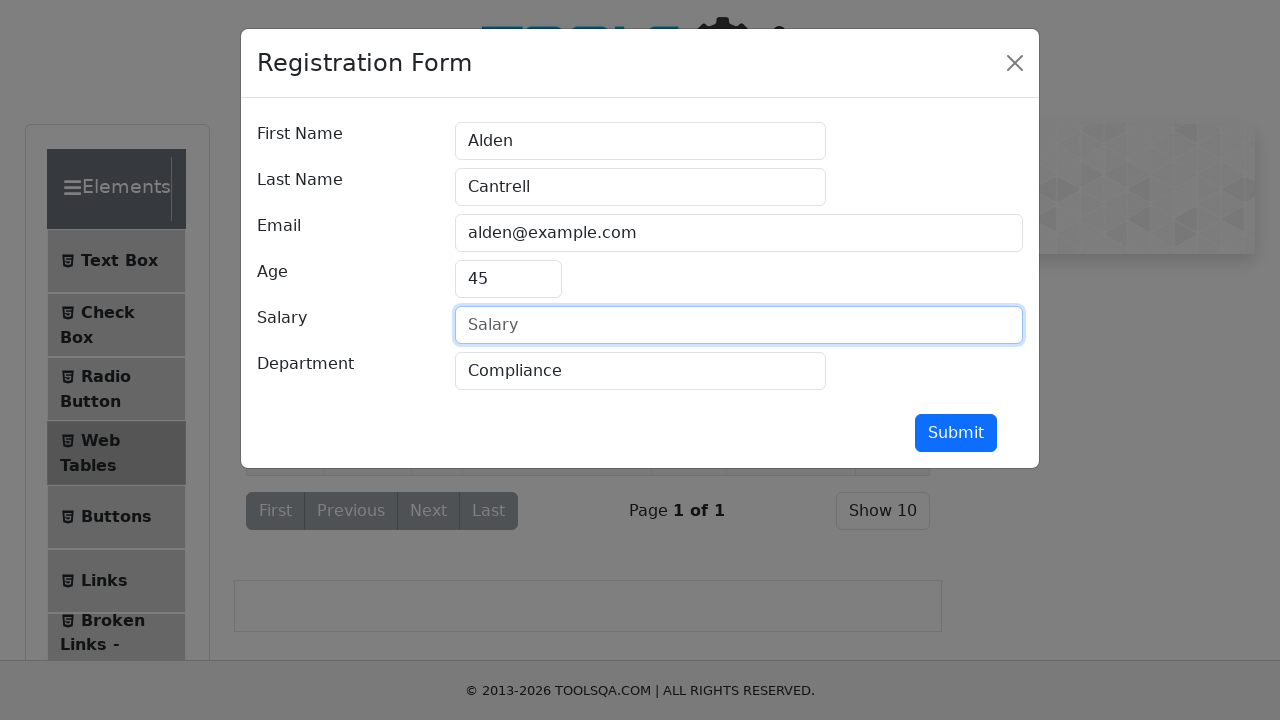

Entered new salary value of 15000 on #salary
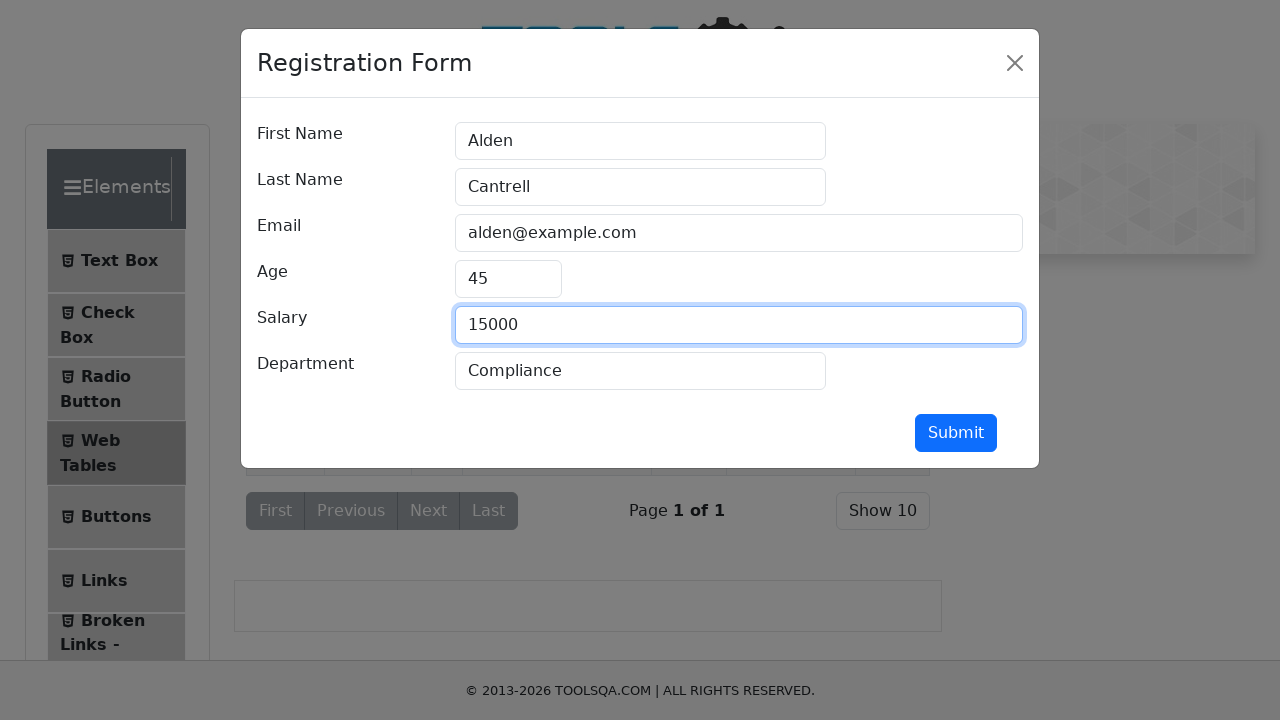

Submitted the edited record at (956, 433) on #submit
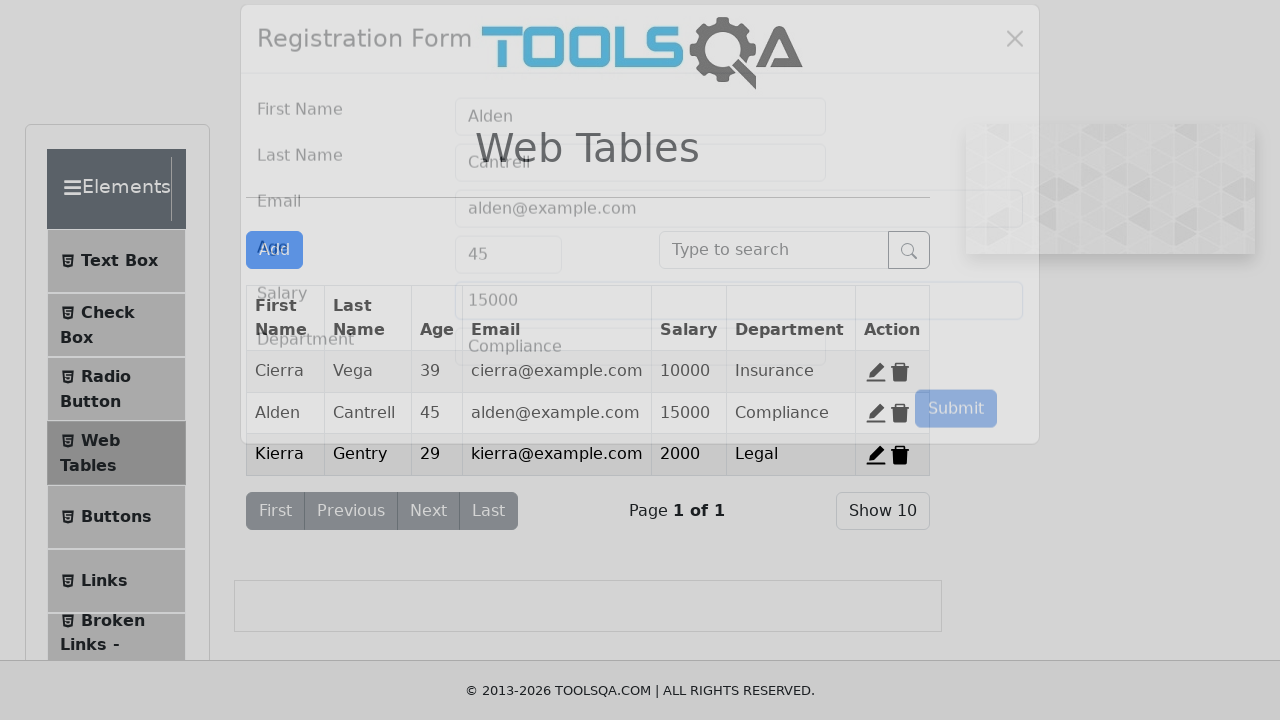

Clicked delete button for record 2 at (900, 413) on #delete-record-2
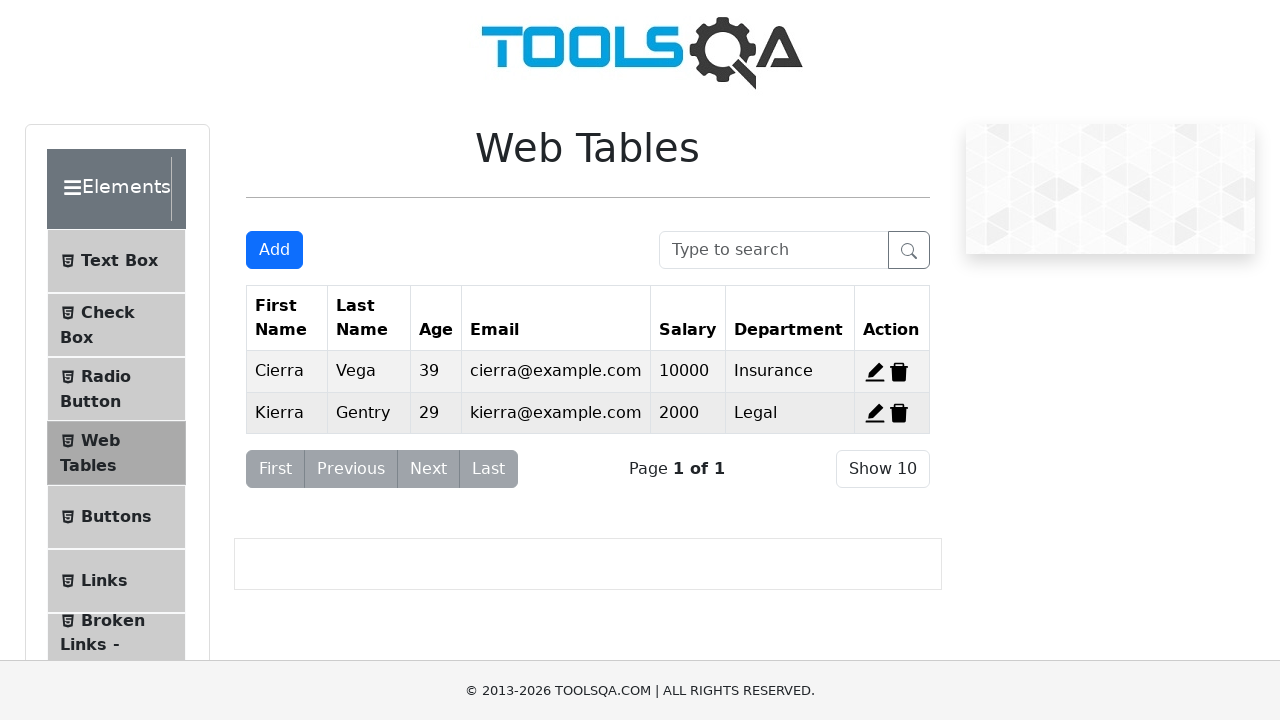

Clicked add new record button at (274, 250) on #addNewRecordButton
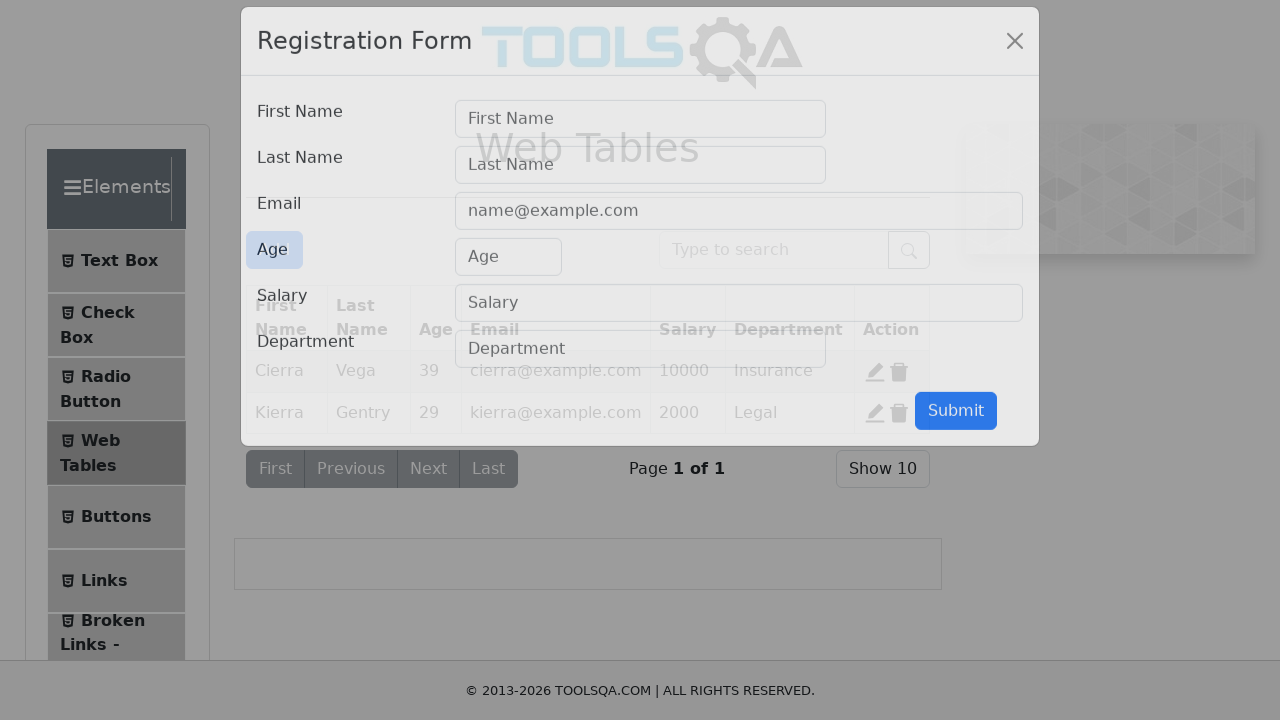

Entered first name 'Brijesh' on #firstName
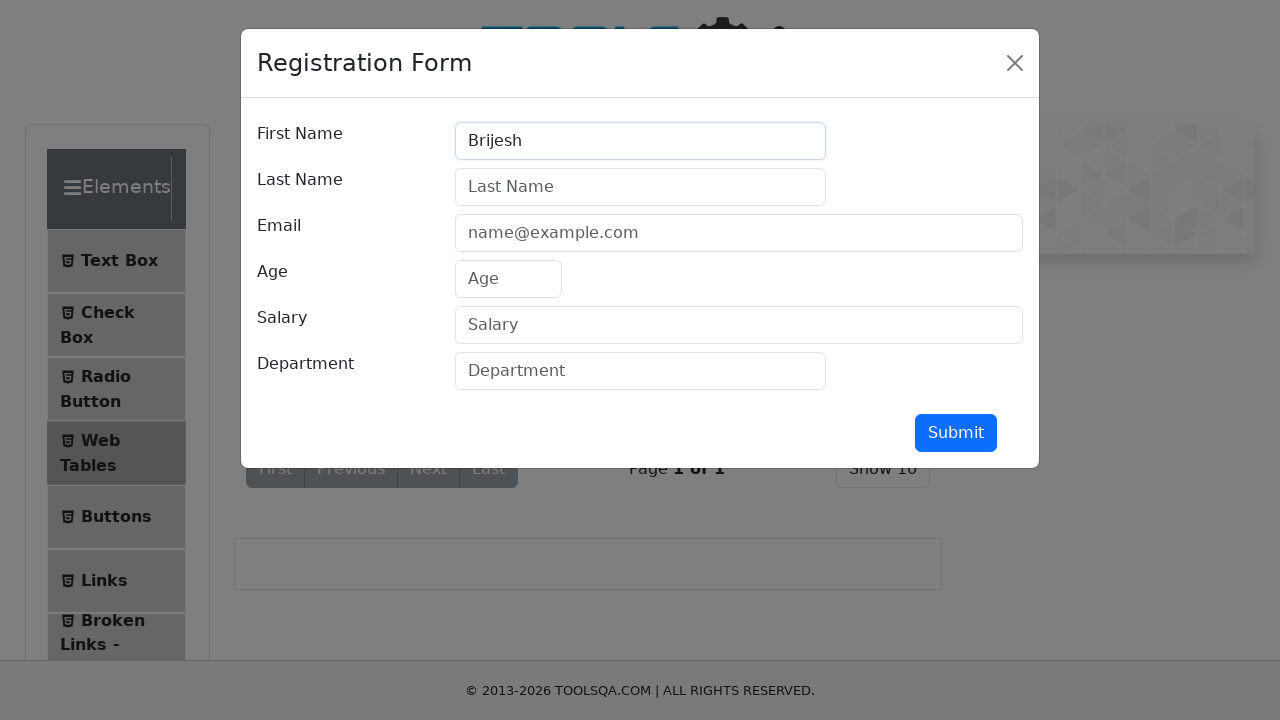

Entered last name 'Patel' on #lastName
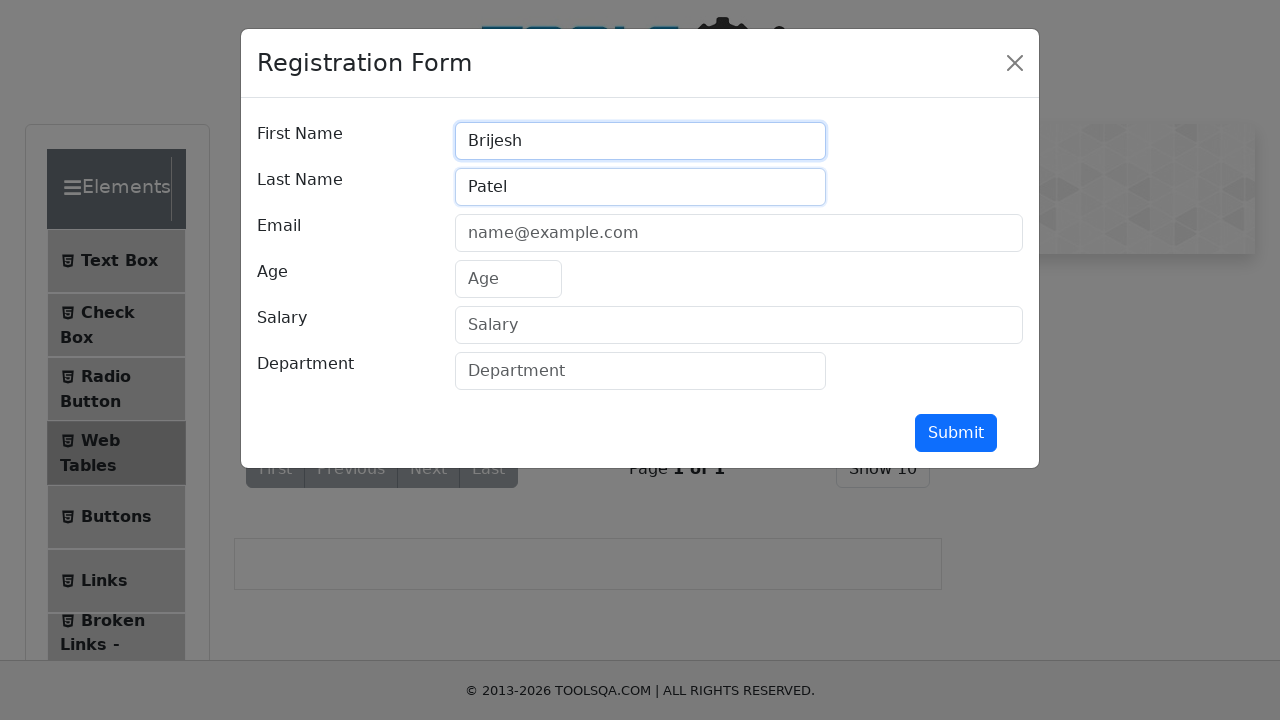

Entered email 'Brijesh.3697@gmail.com' on #userEmail
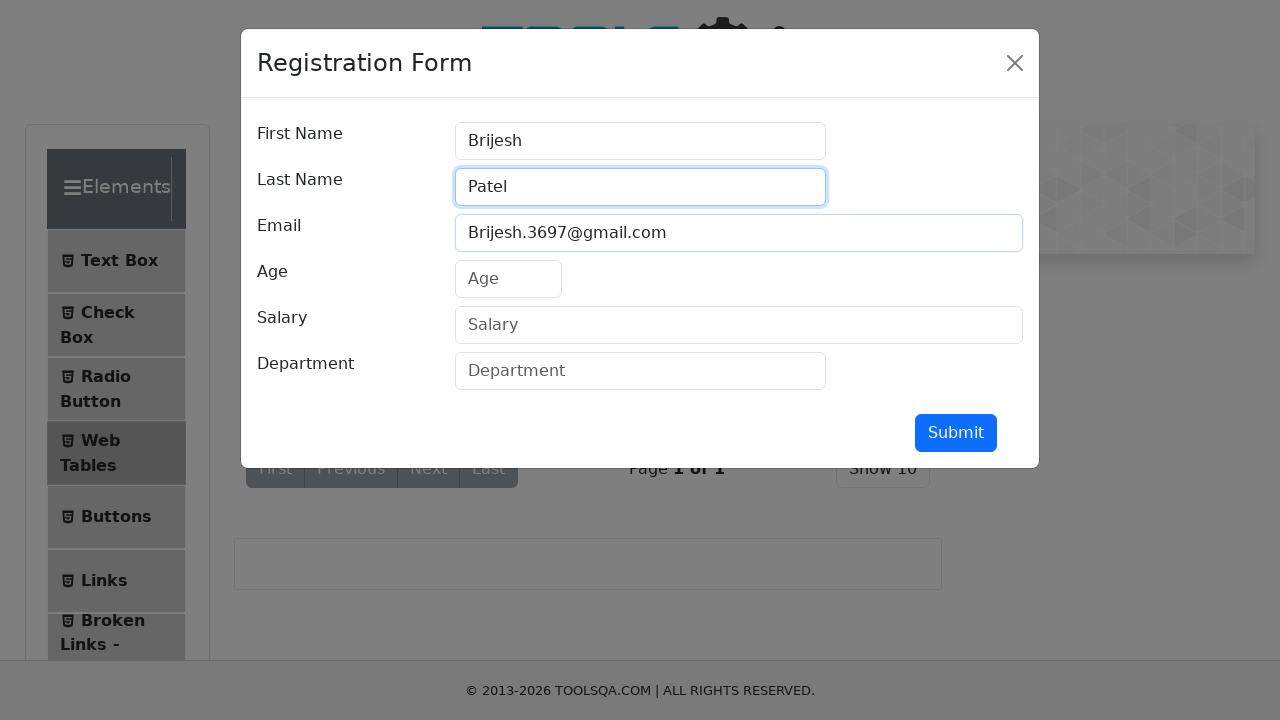

Entered age '31' on #age
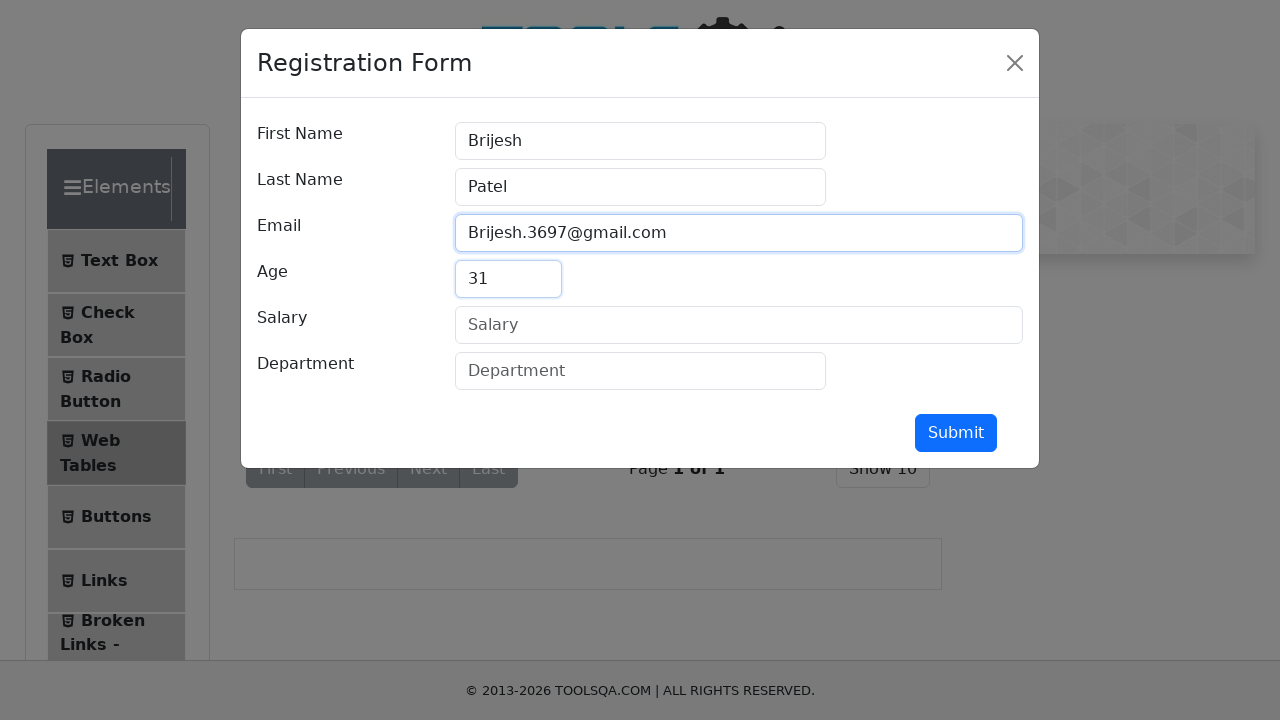

Entered salary '25000' on #salary
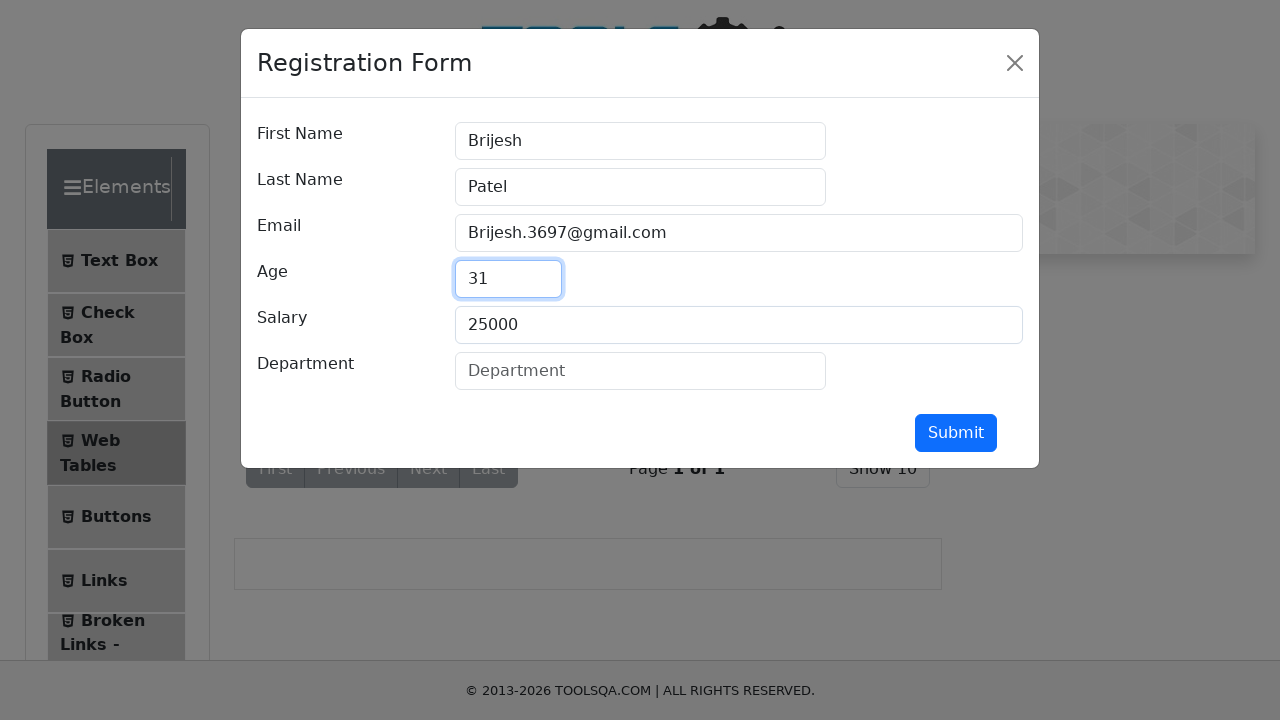

Entered department 'legal' on #department
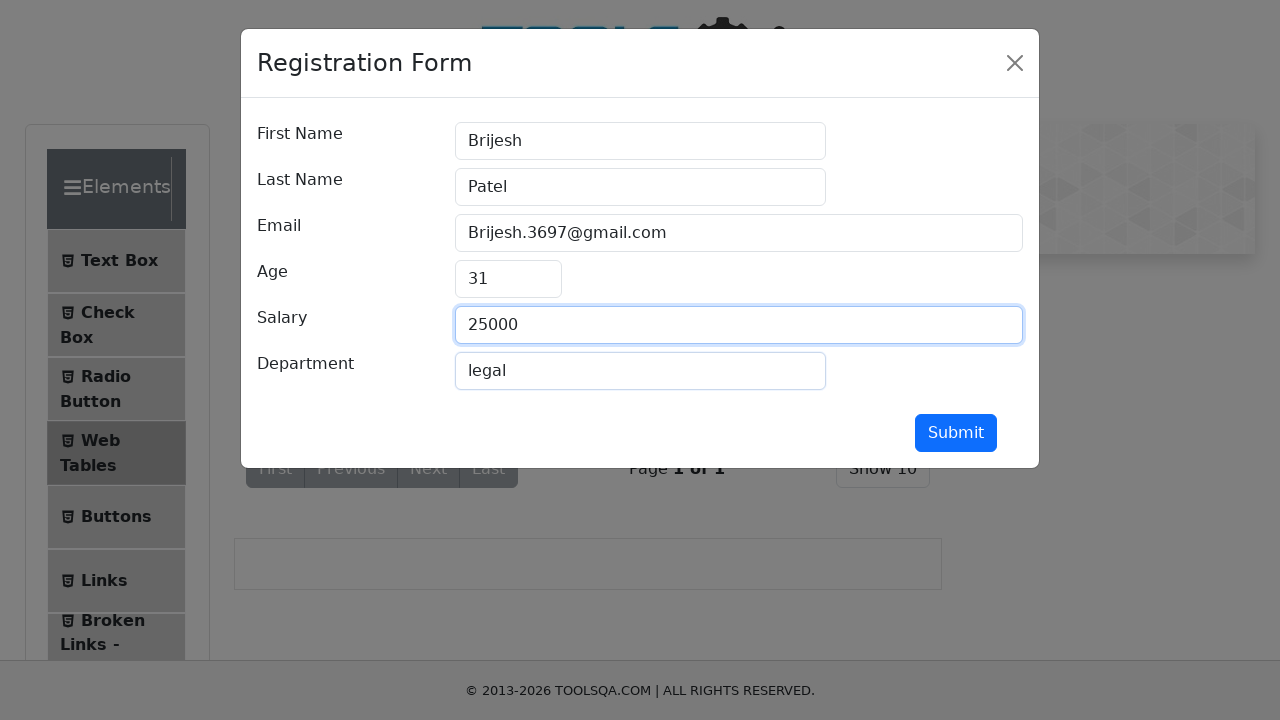

Submitted the new record form at (956, 433) on #submit
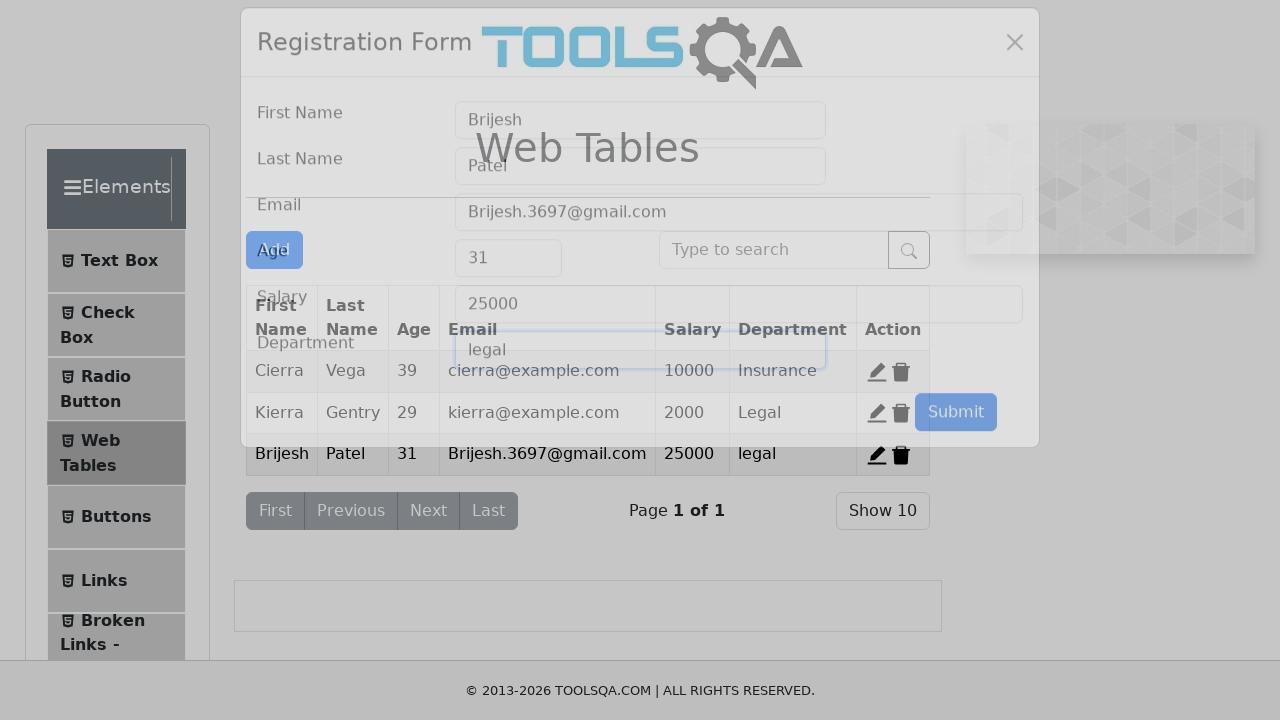

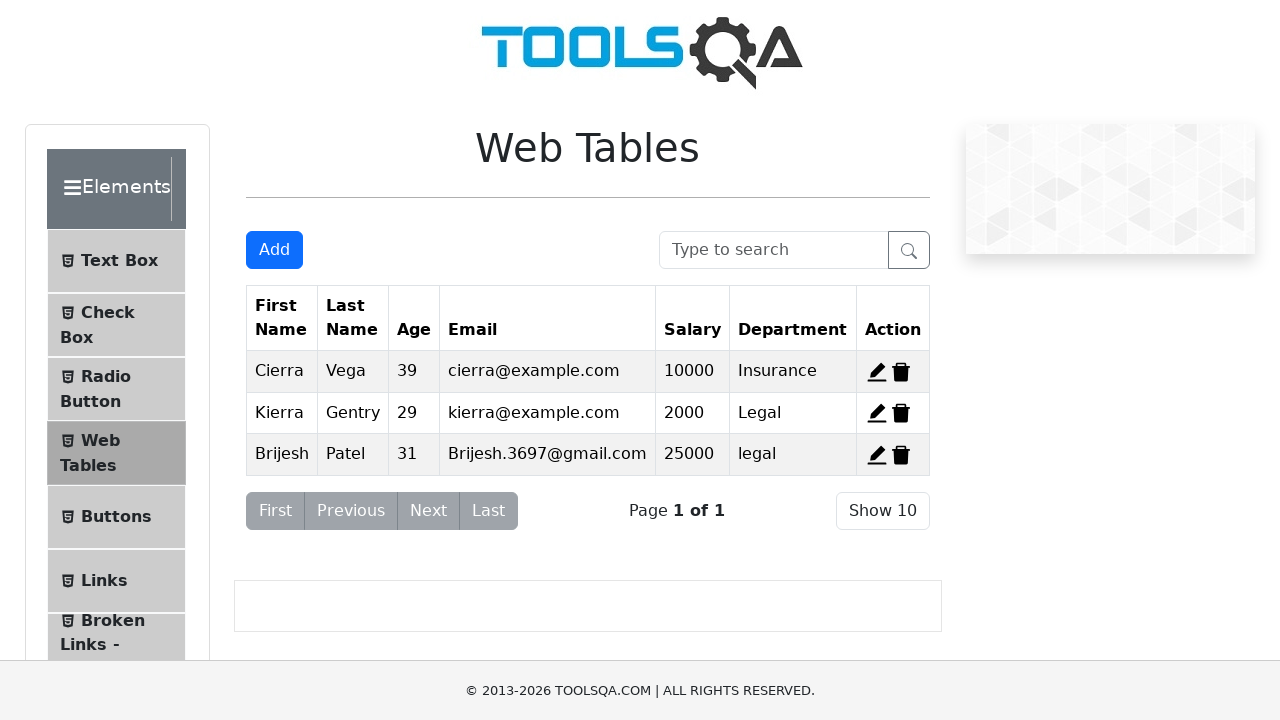